Tests a web form by filling in a text field and submitting, then verifying the confirmation message.

Starting URL: https://www.selenium.dev/selenium/web/web-form.html

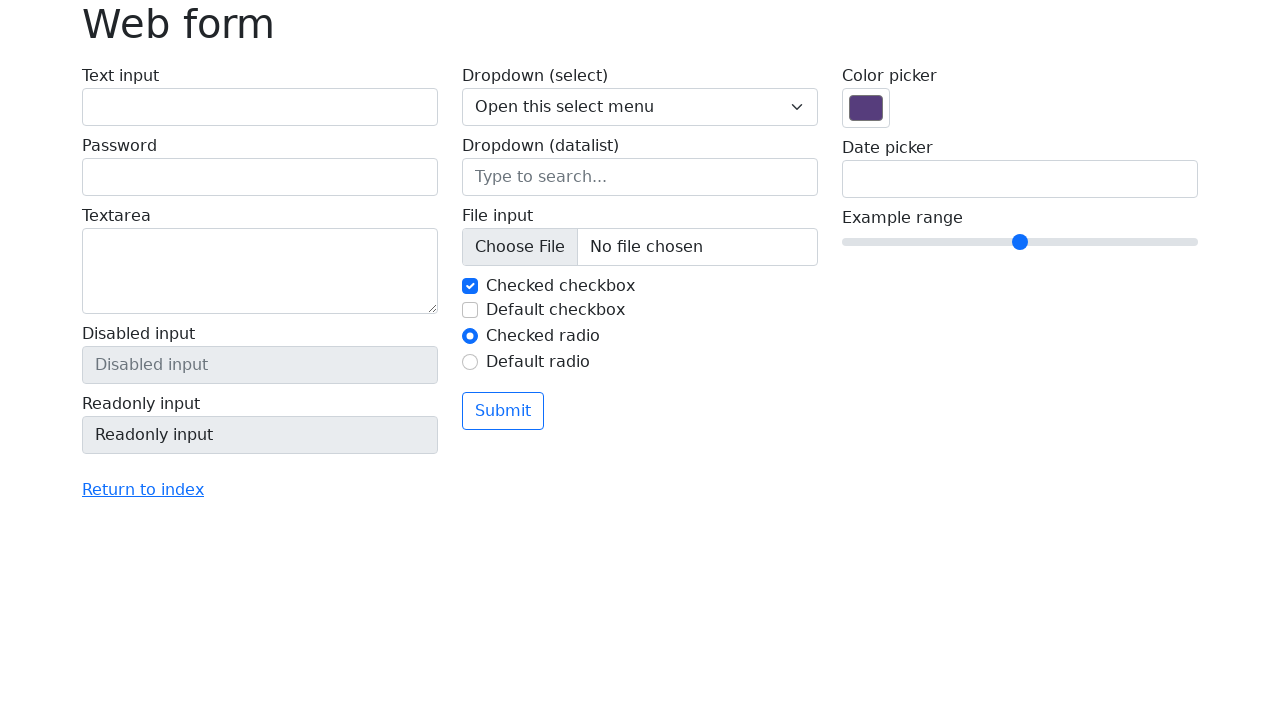

Navigated to web form page
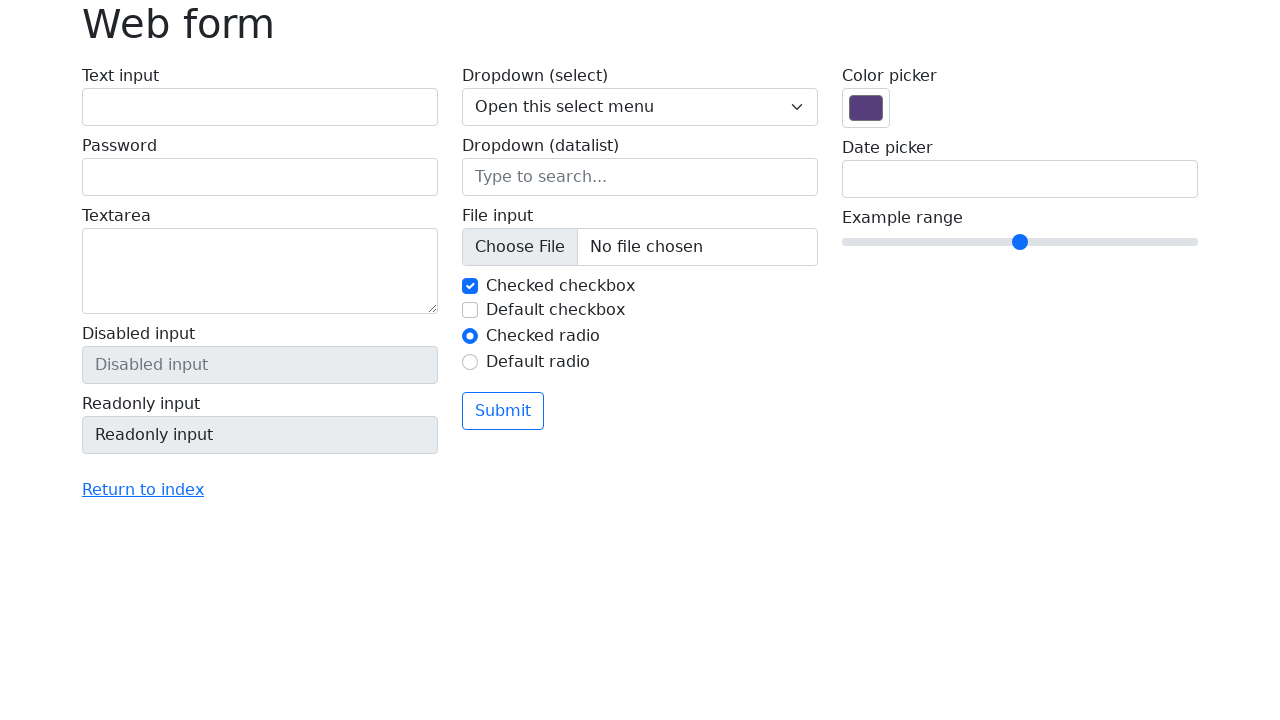

Filled text field with 'Selenium' on #my-text-id
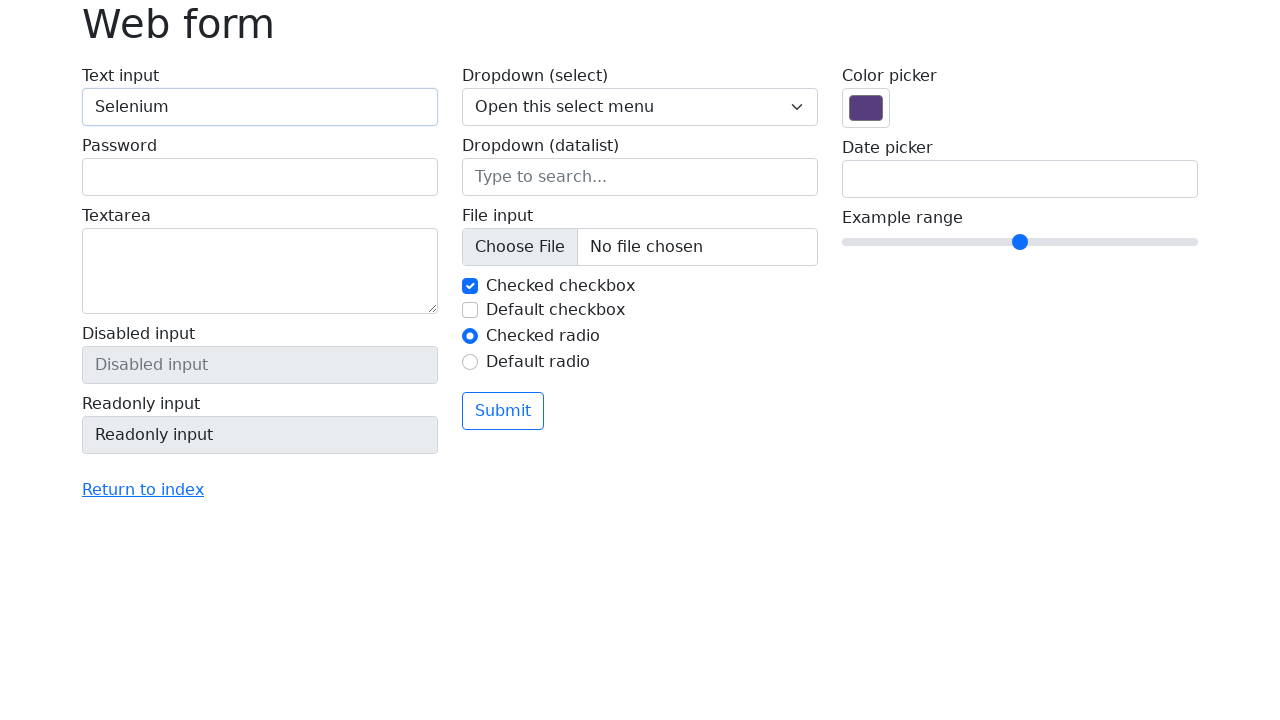

Clicked submit button at (503, 411) on button
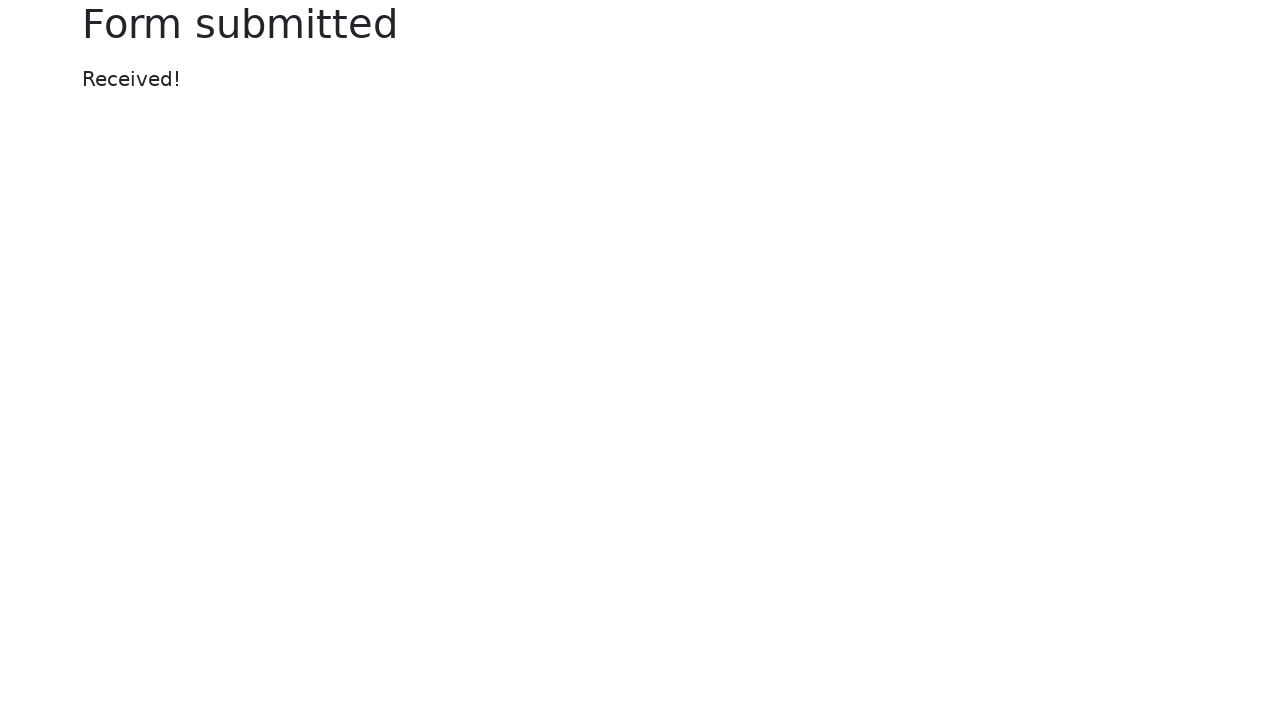

Confirmation message appeared
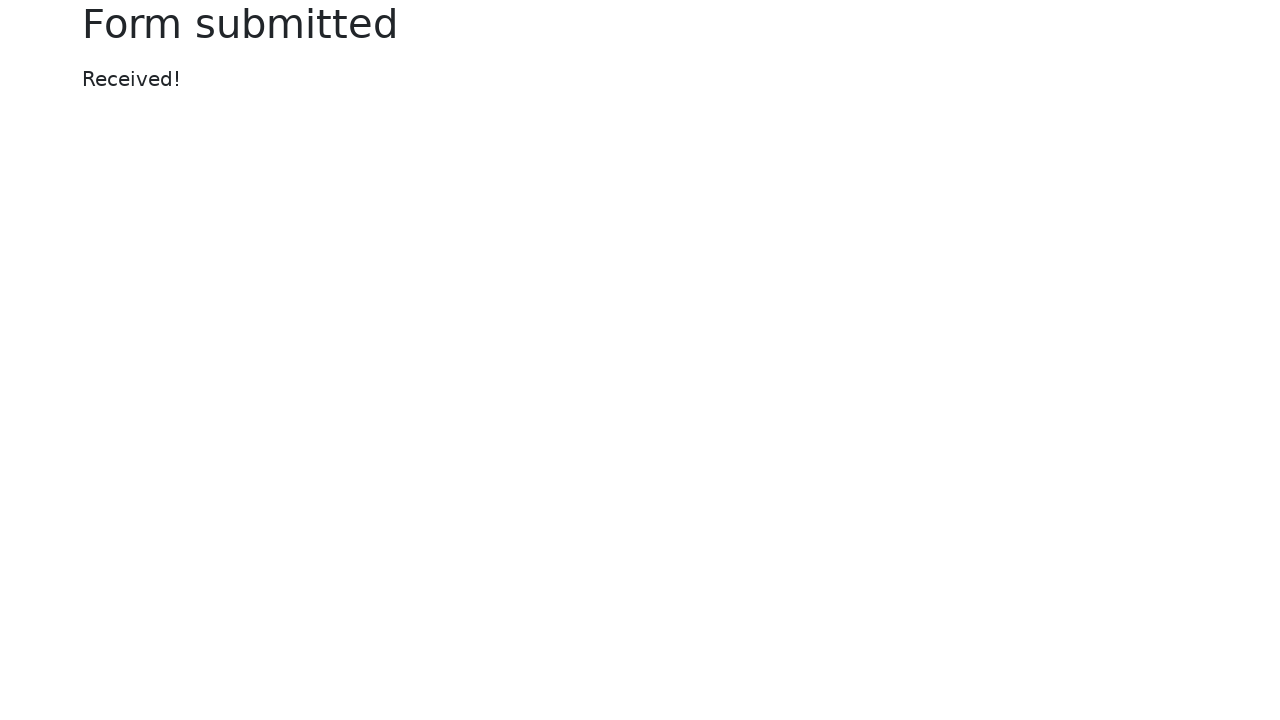

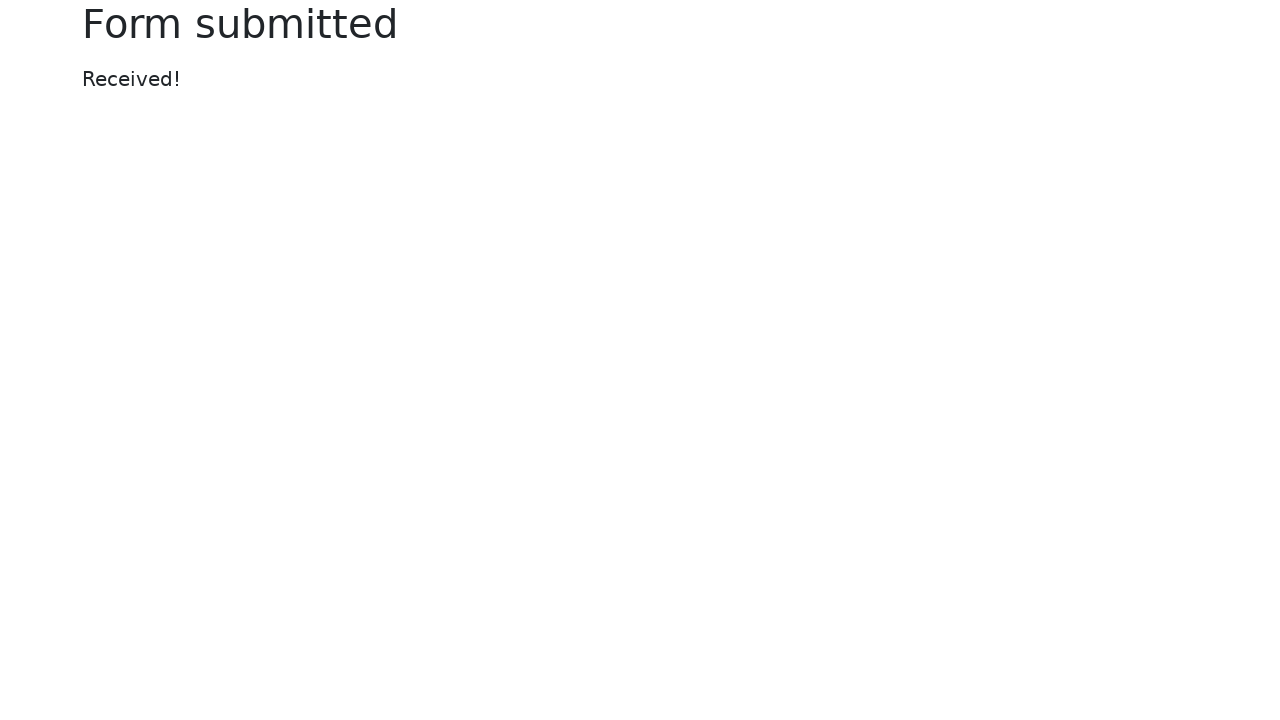